Tests filtering GridList elements by typing in the filter field after switching to GridList view.

Starting URL: https://next.fritz2.dev/headless-demo/#dataCollection

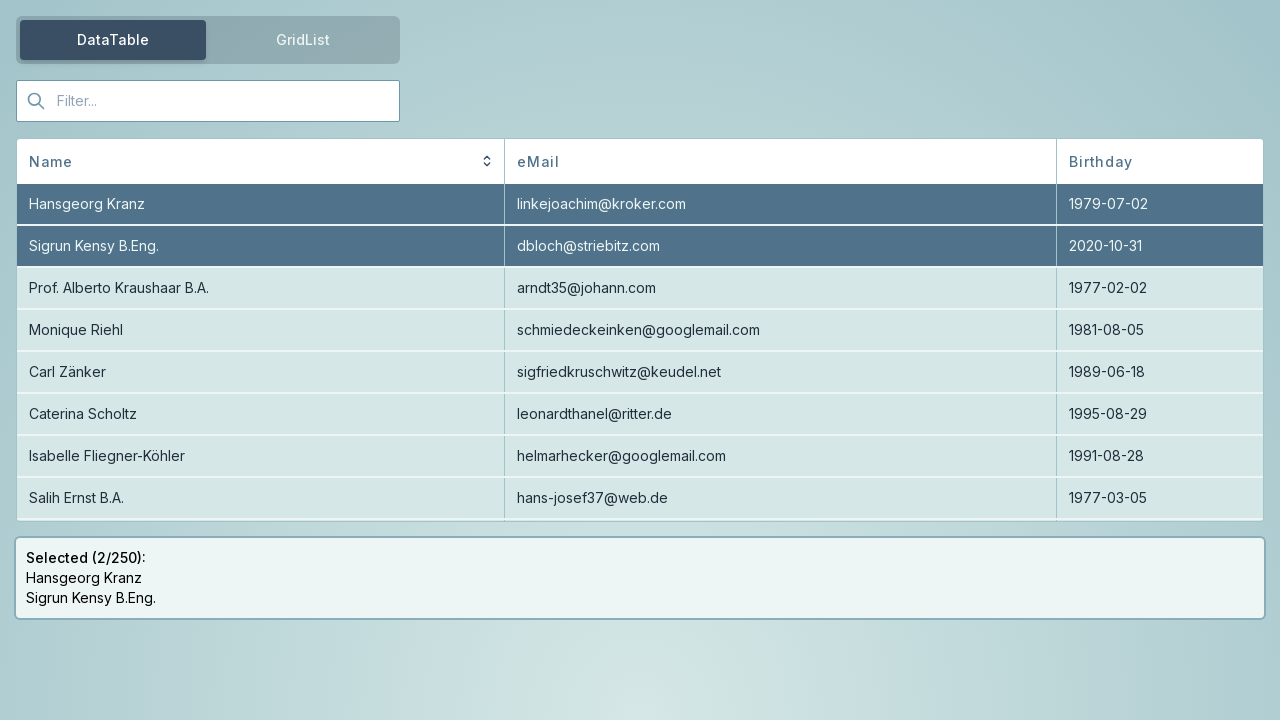

Clicked tab to switch to GridList view at (303, 40) on #tabGroup-tab-list-tab-1
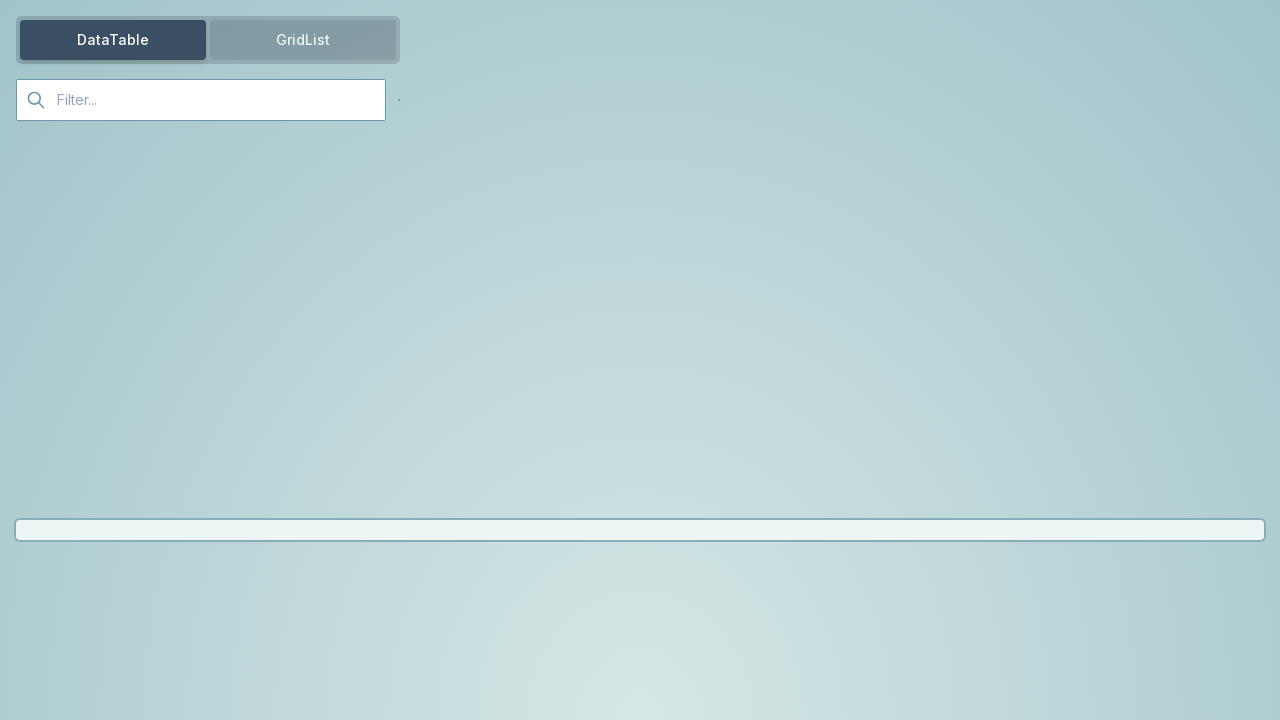

Located the GridList filter field
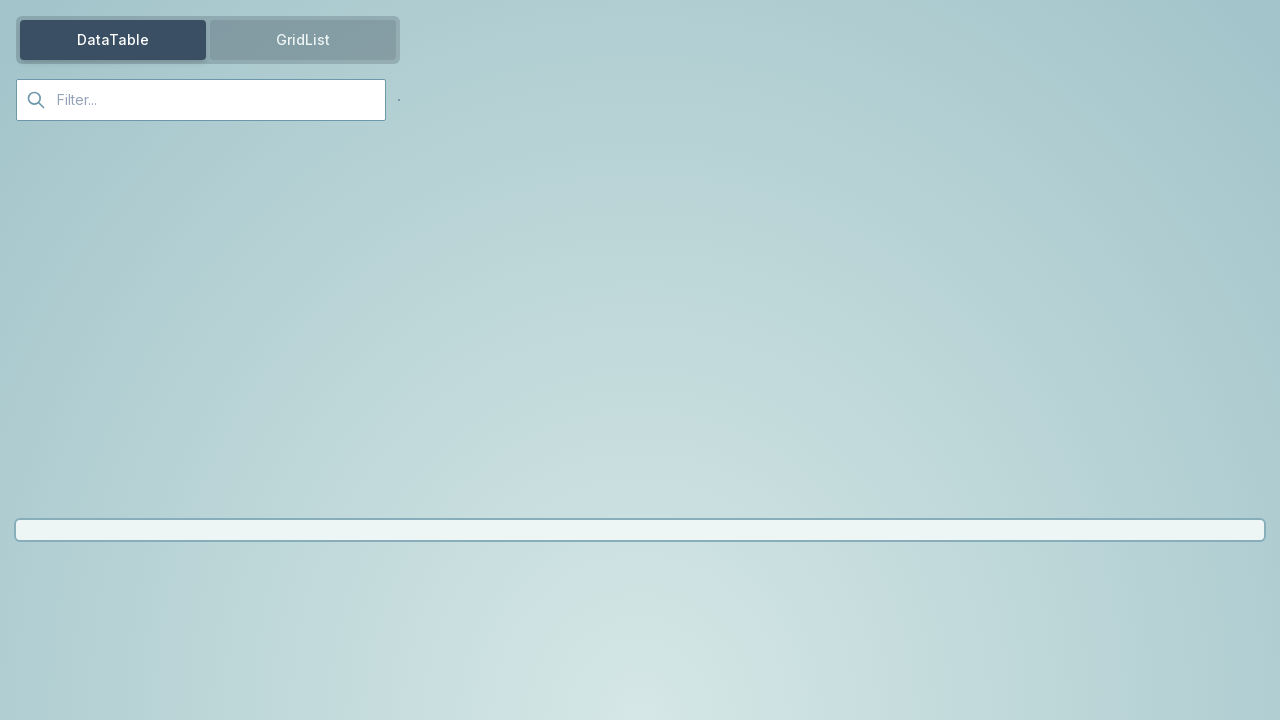

Filled filter field with 'Kranz' on #gridList-filter-field
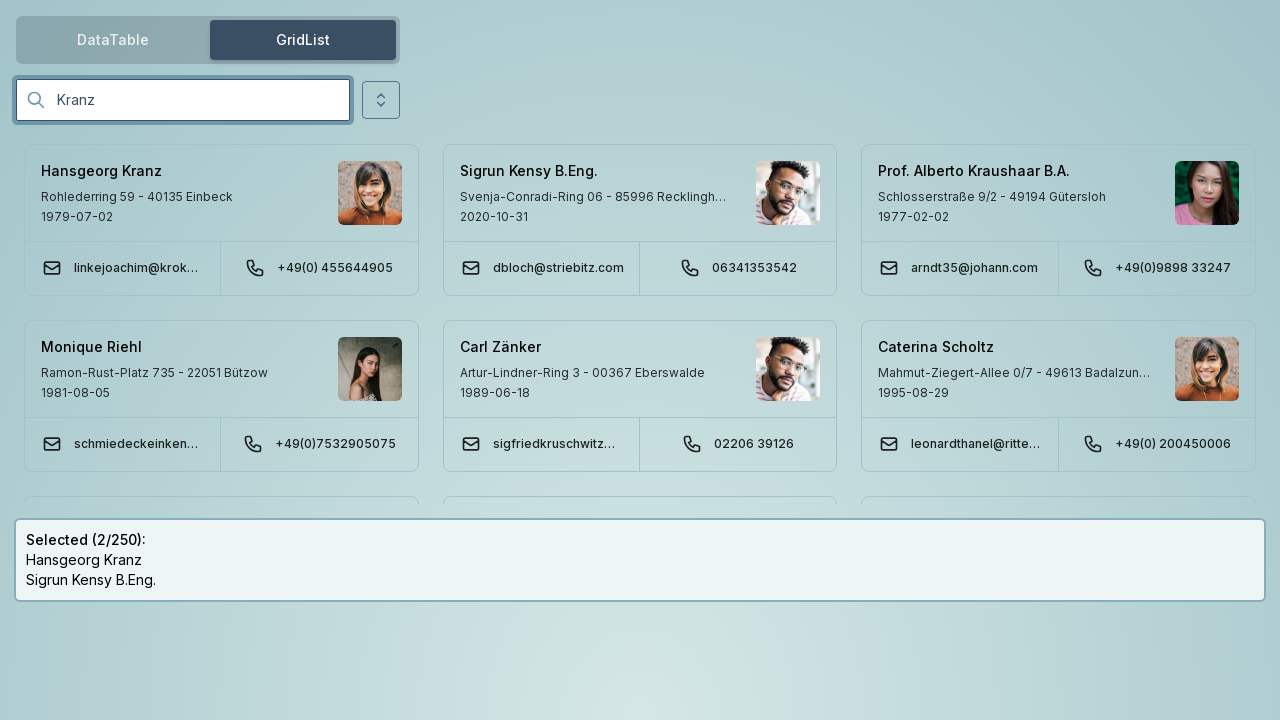

Moved mouse to top-left corner at (0, 0)
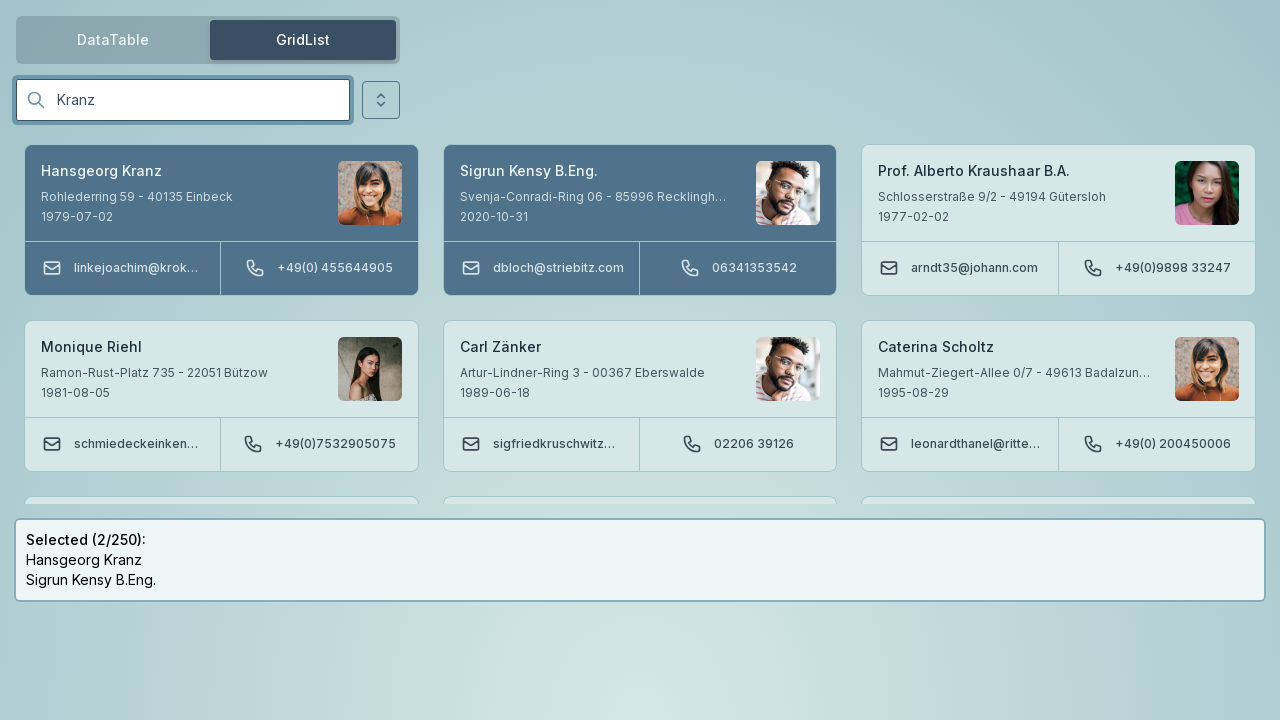

Clicked at top-left corner to deselect filter field at (0, 0)
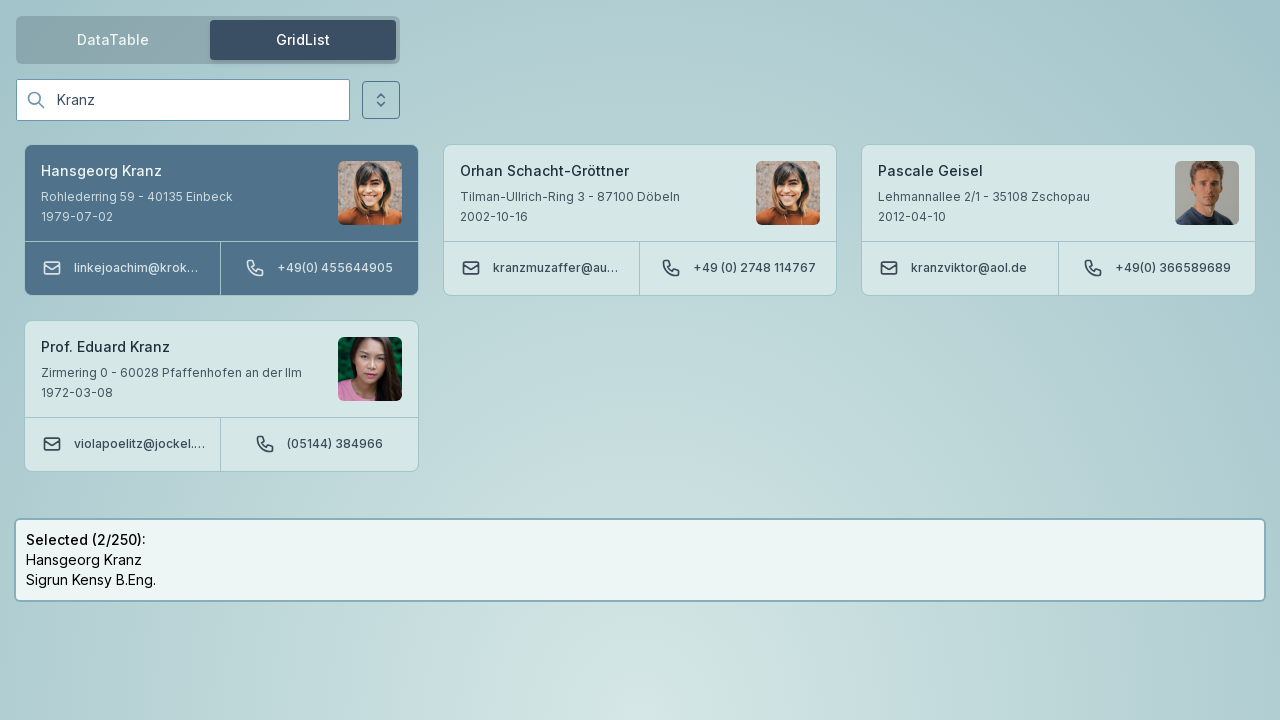

Filled filter field with 'Timm' on #gridList-filter-field
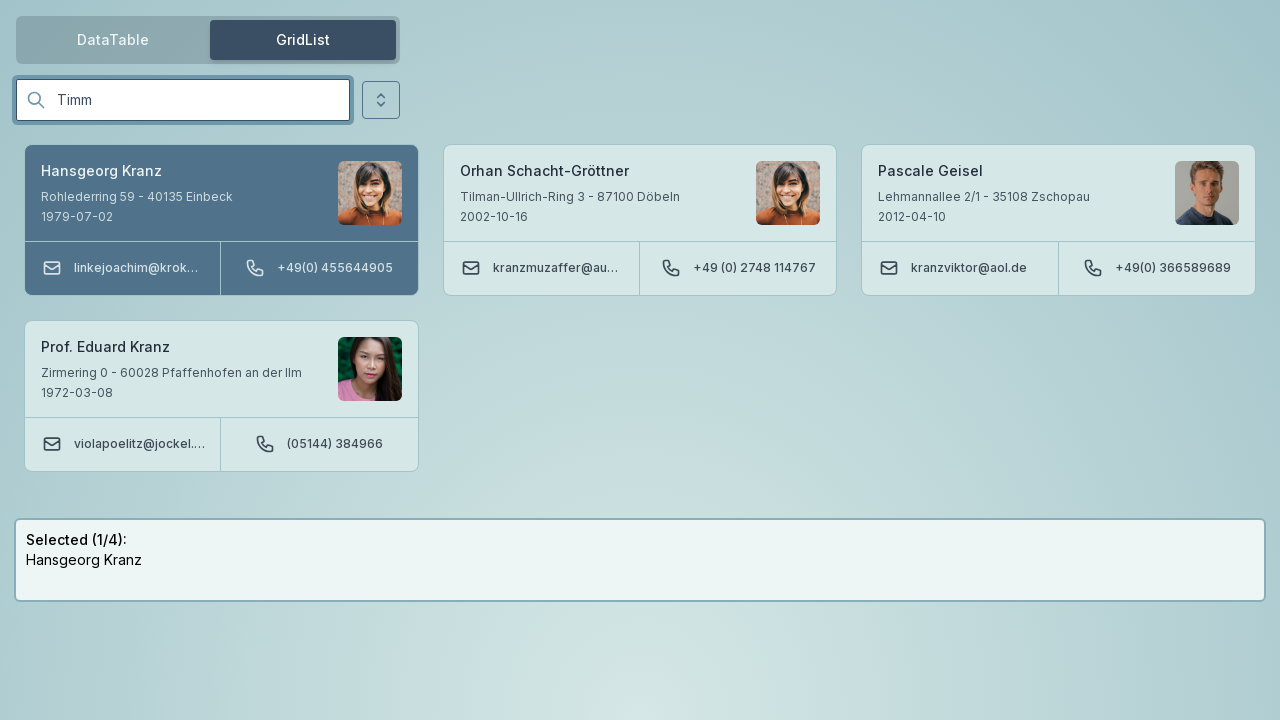

Moved mouse to top-left corner again at (0, 0)
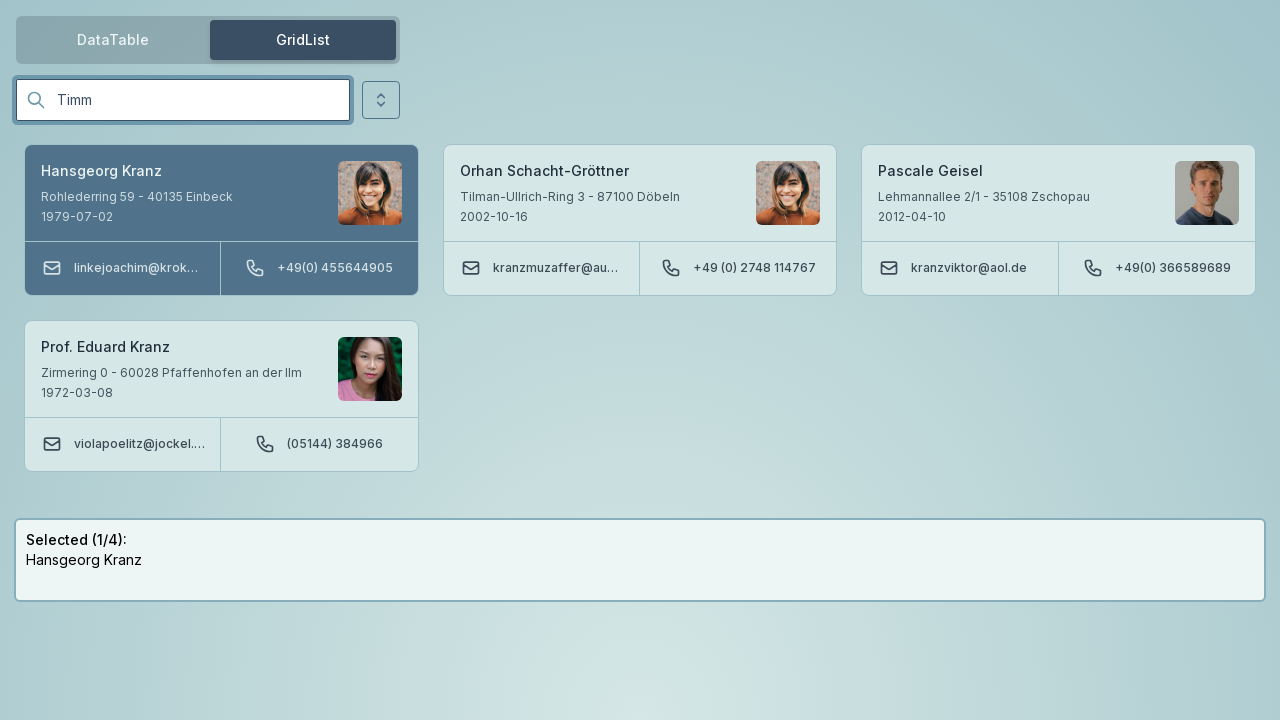

Pressed Enter to apply 'Timm' filter on #gridList-filter-field
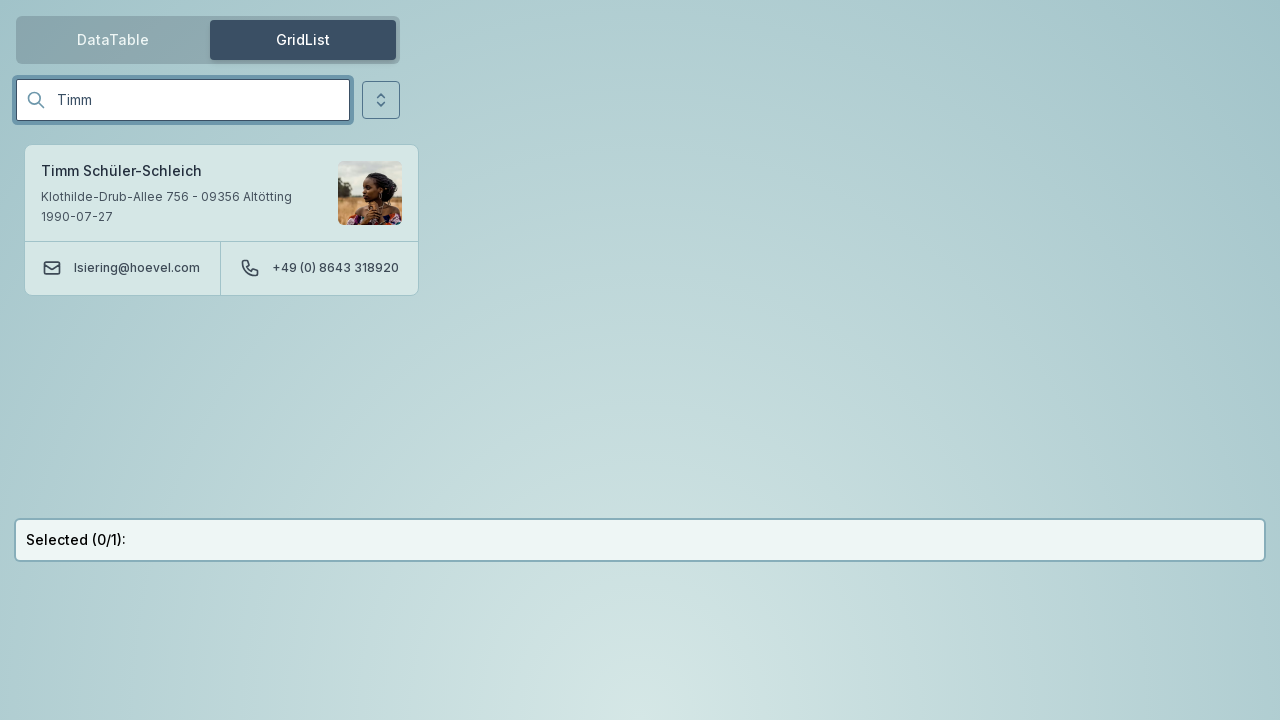

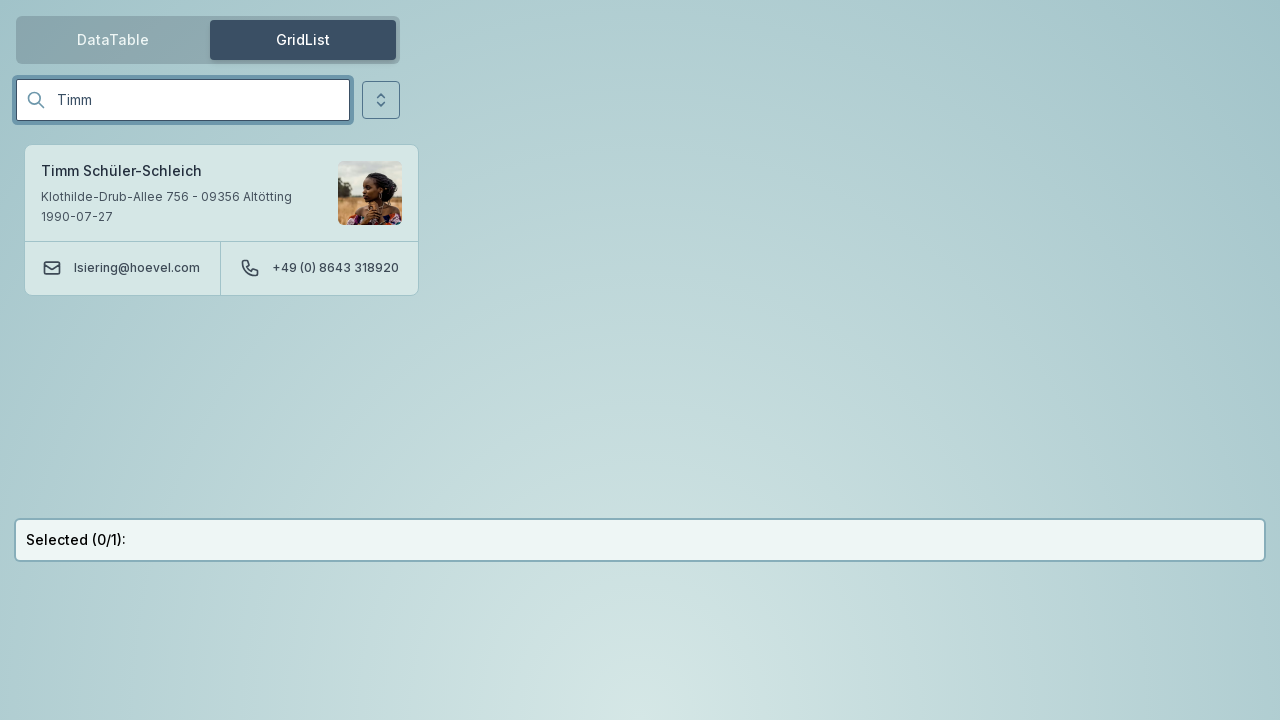